Tests that Clear completed button is hidden when no items are completed

Starting URL: https://demo.playwright.dev/todomvc

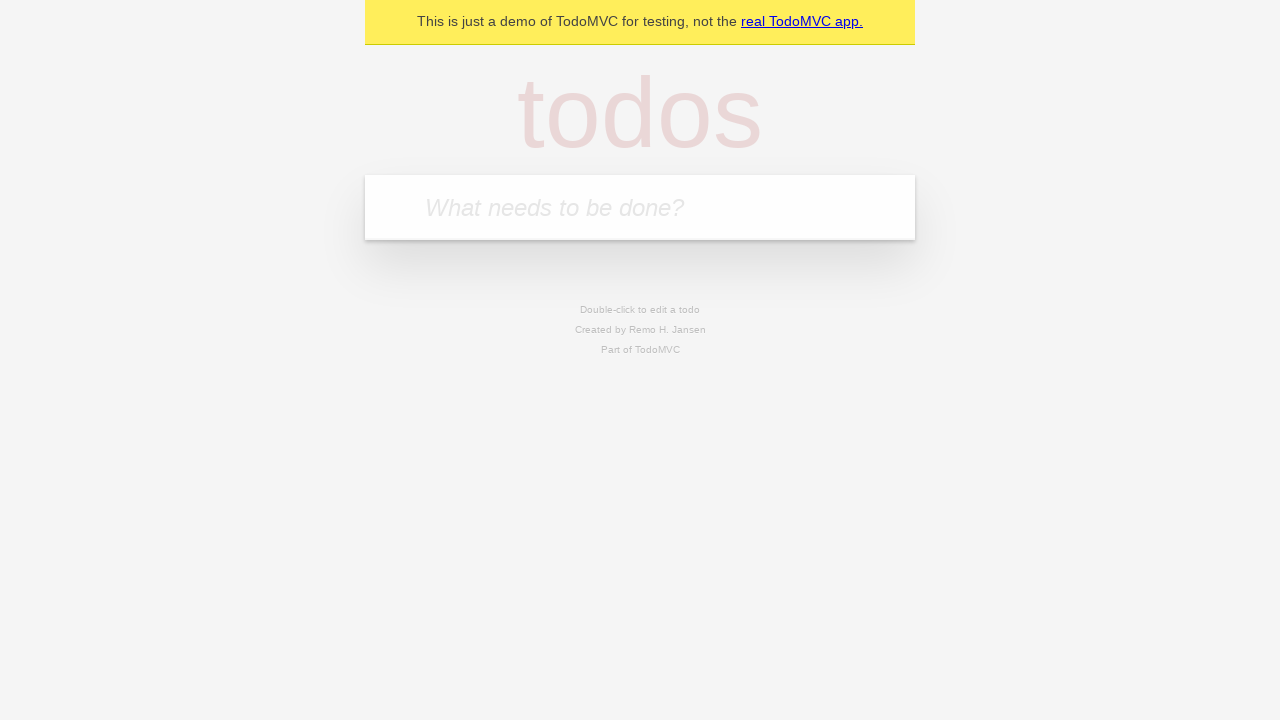

Filled todo input with 'buy some cheese' on internal:attr=[placeholder="What needs to be done?"i]
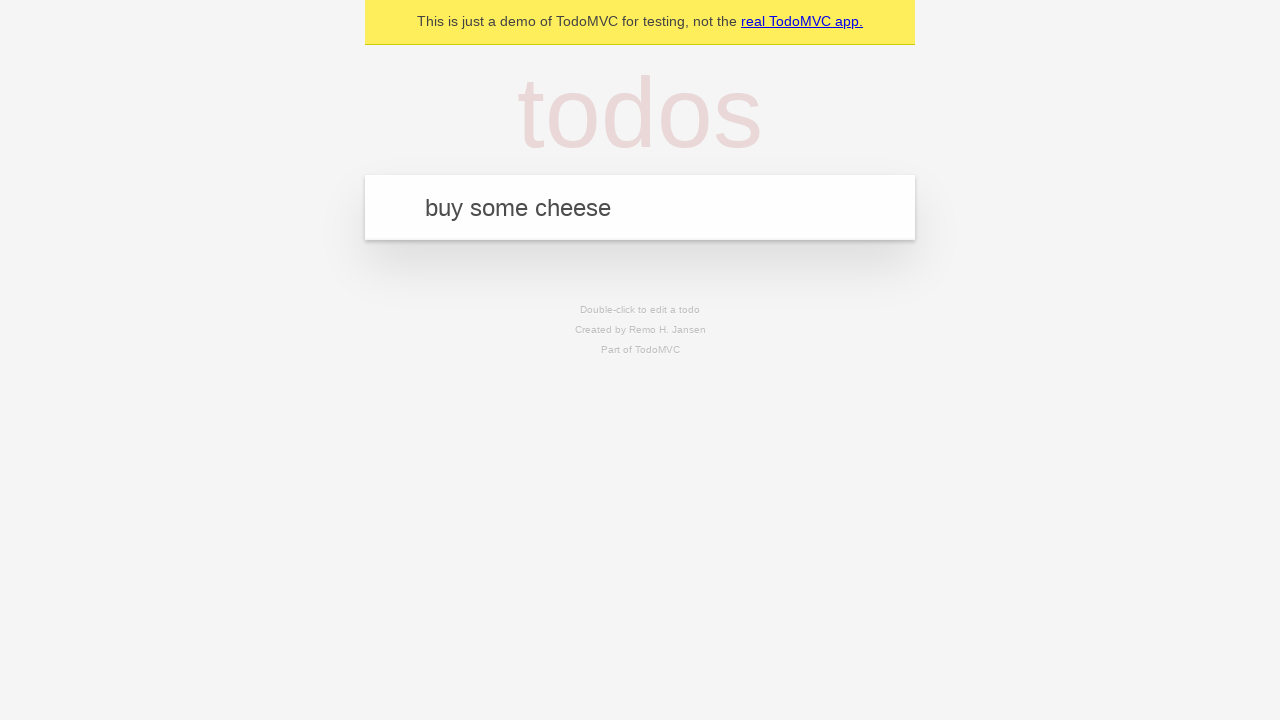

Pressed Enter to add todo 'buy some cheese' on internal:attr=[placeholder="What needs to be done?"i]
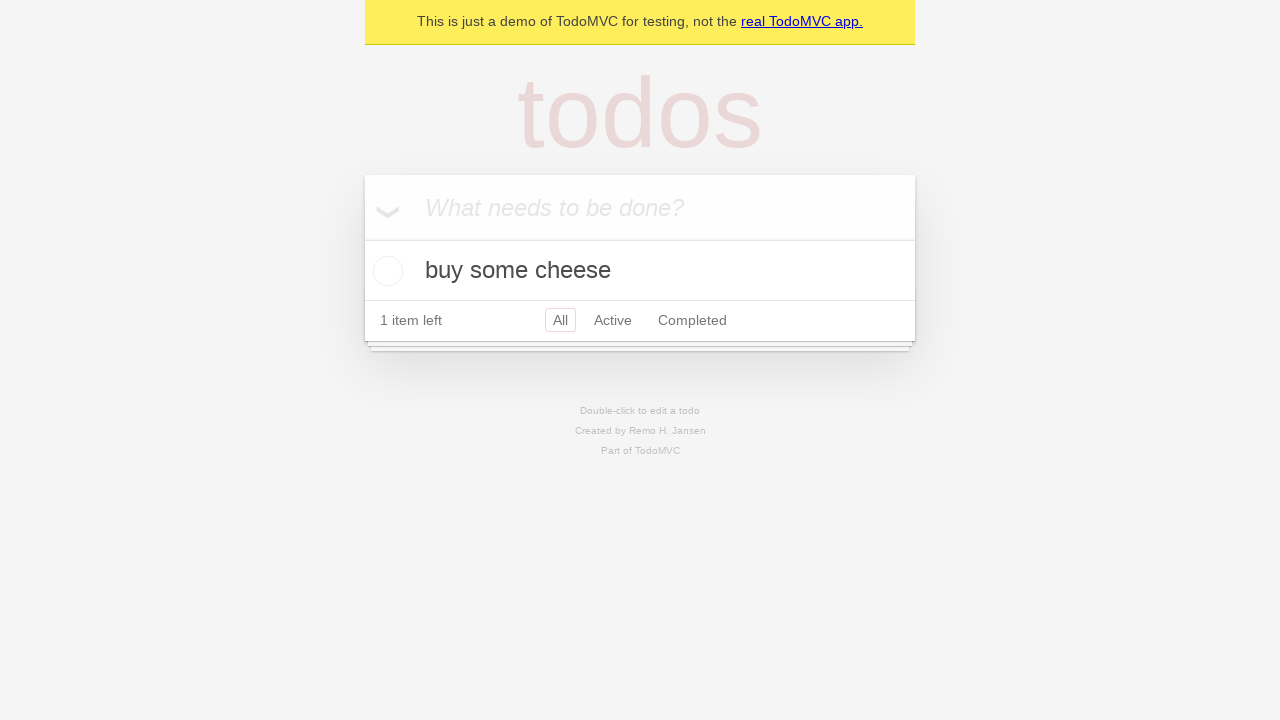

Filled todo input with 'feed the cat' on internal:attr=[placeholder="What needs to be done?"i]
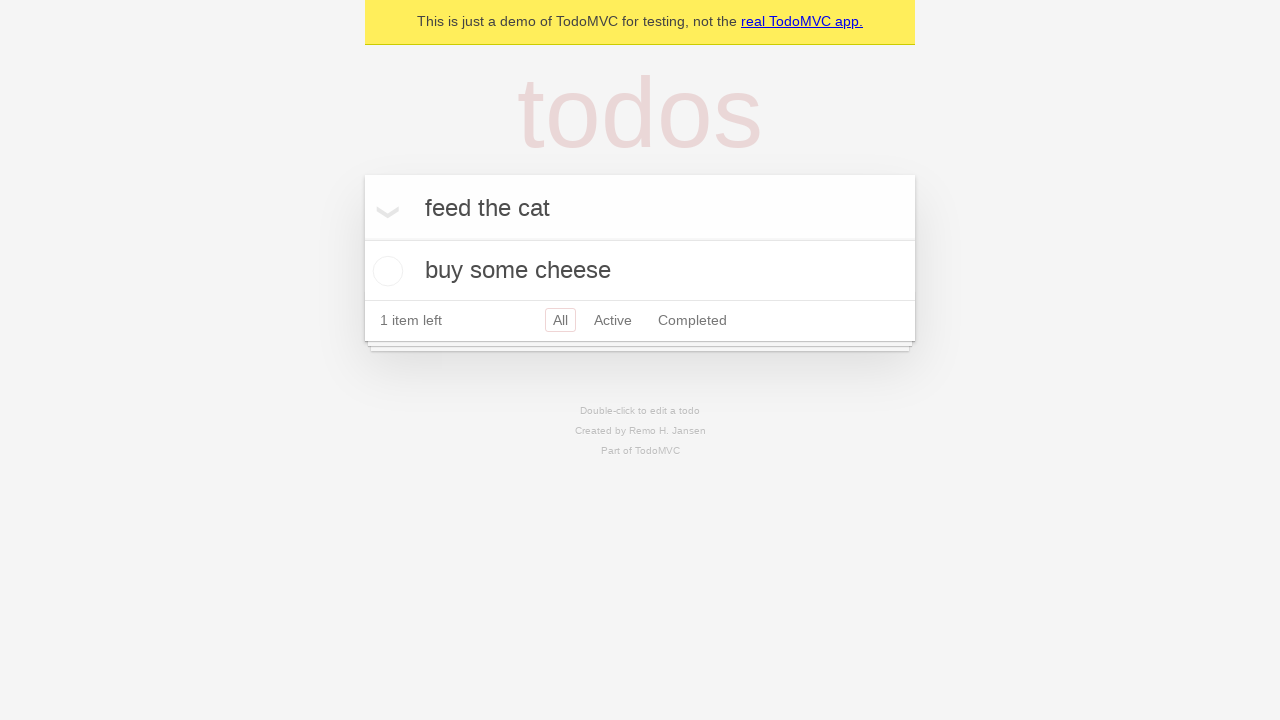

Pressed Enter to add todo 'feed the cat' on internal:attr=[placeholder="What needs to be done?"i]
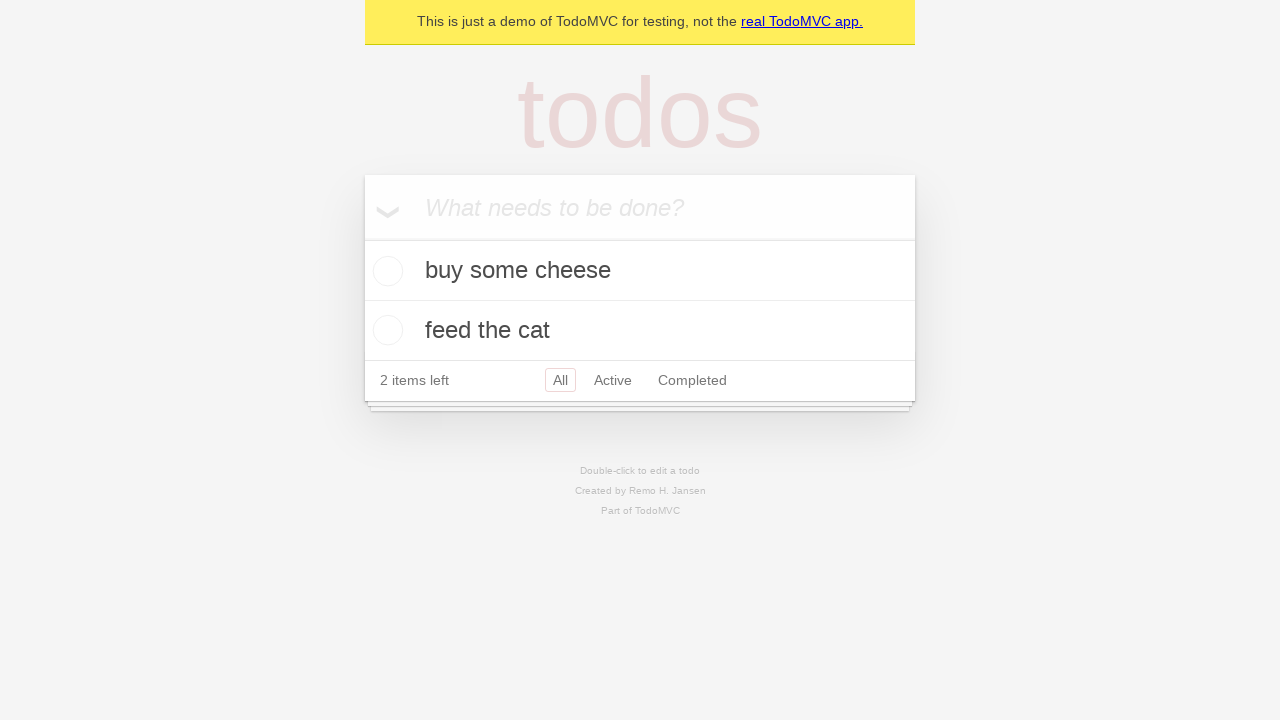

Filled todo input with 'book a doctors appointment' on internal:attr=[placeholder="What needs to be done?"i]
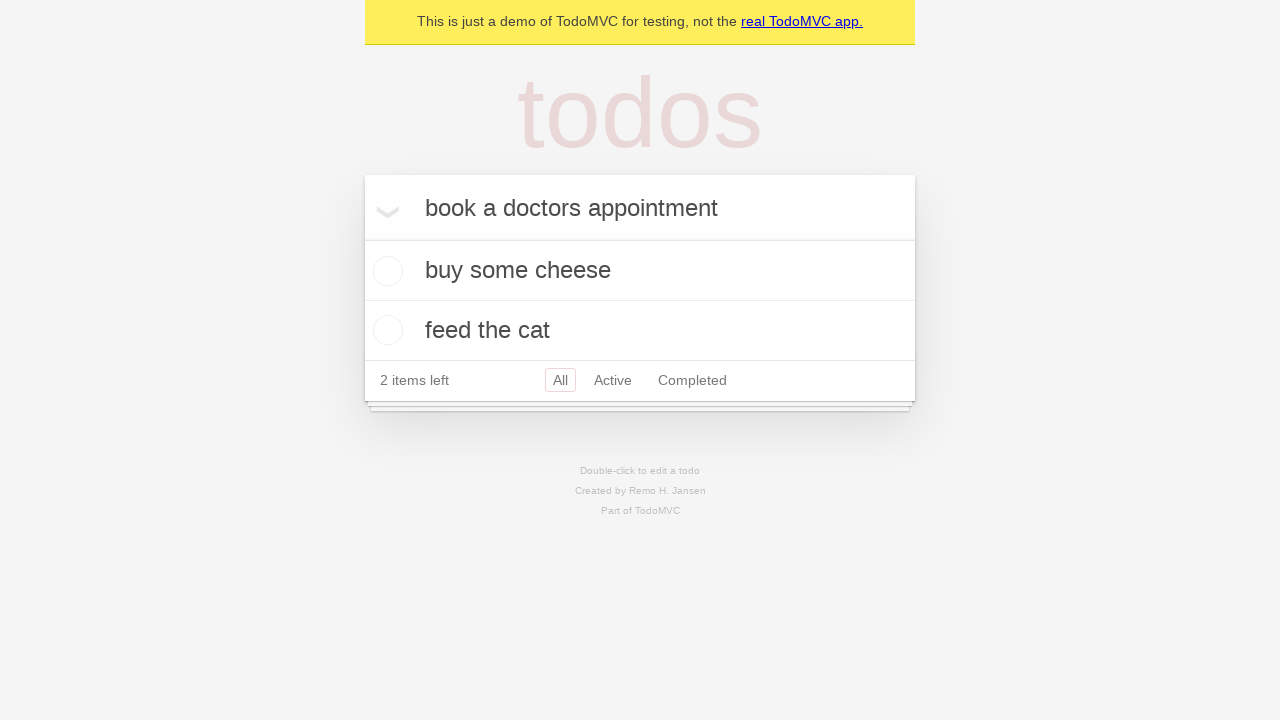

Pressed Enter to add todo 'book a doctors appointment' on internal:attr=[placeholder="What needs to be done?"i]
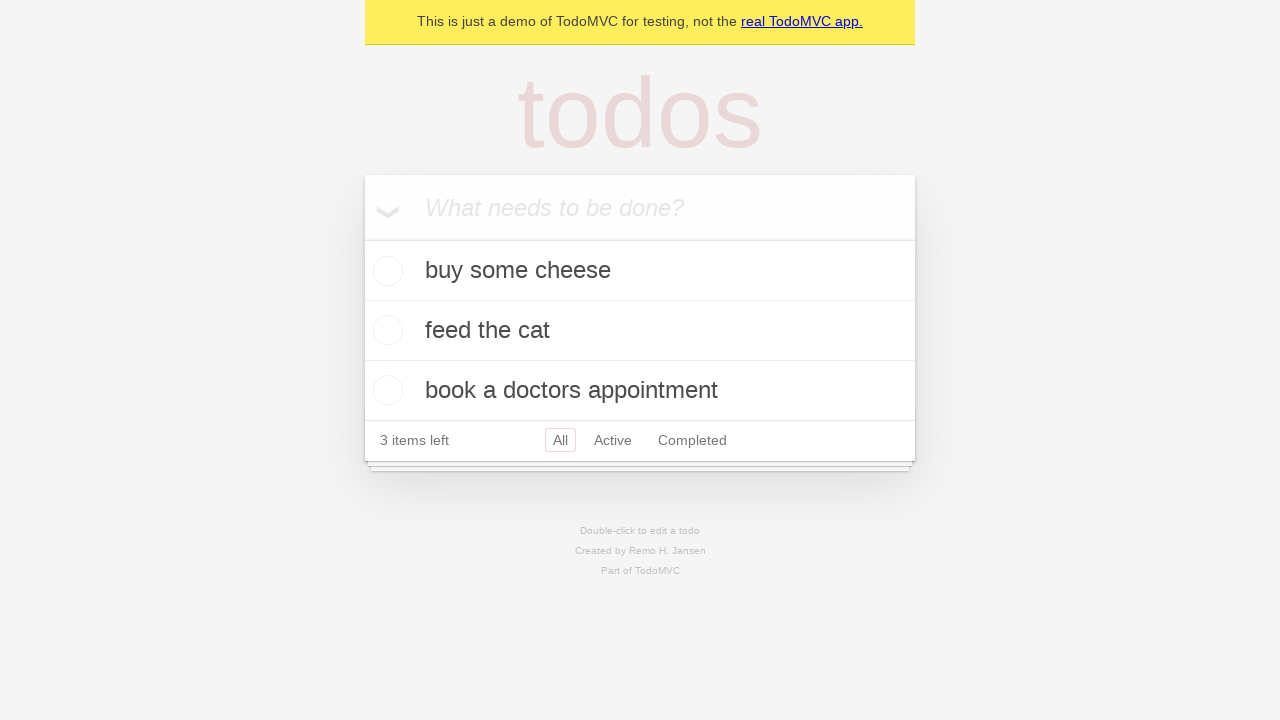

Waited for all 3 todo items to load
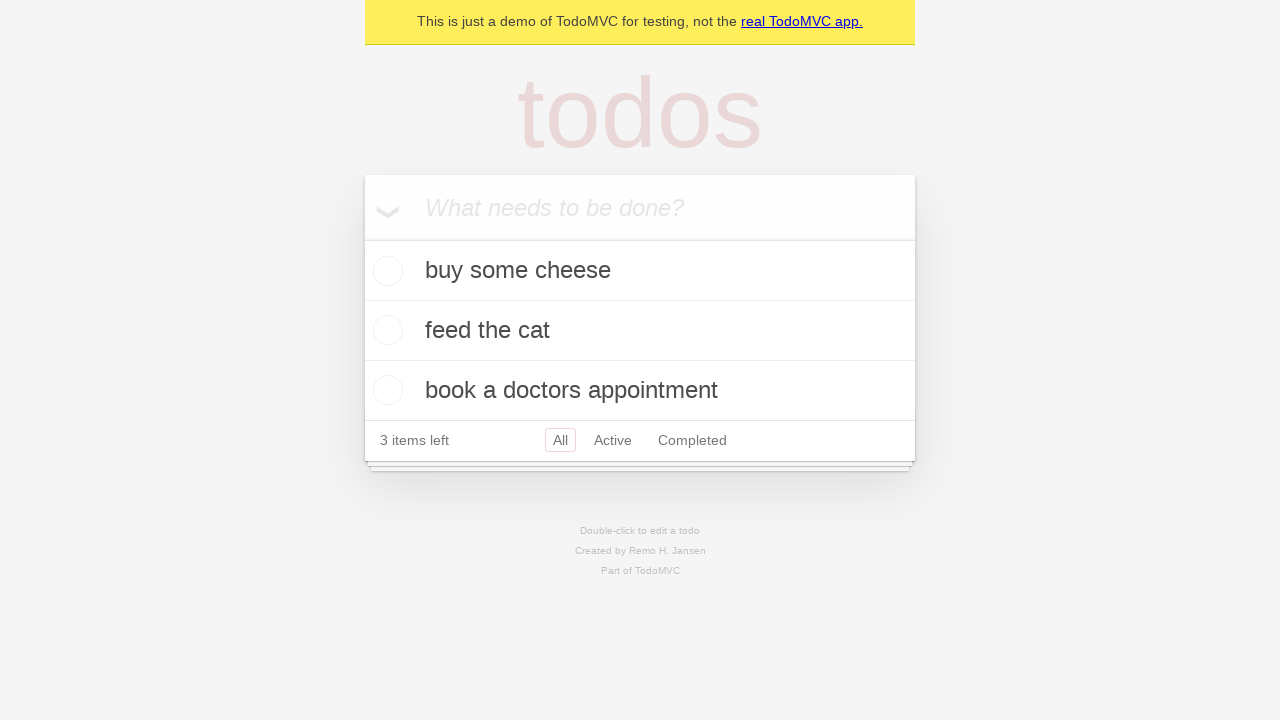

Checked the first todo item as completed at (385, 271) on .todo-list li .toggle >> nth=0
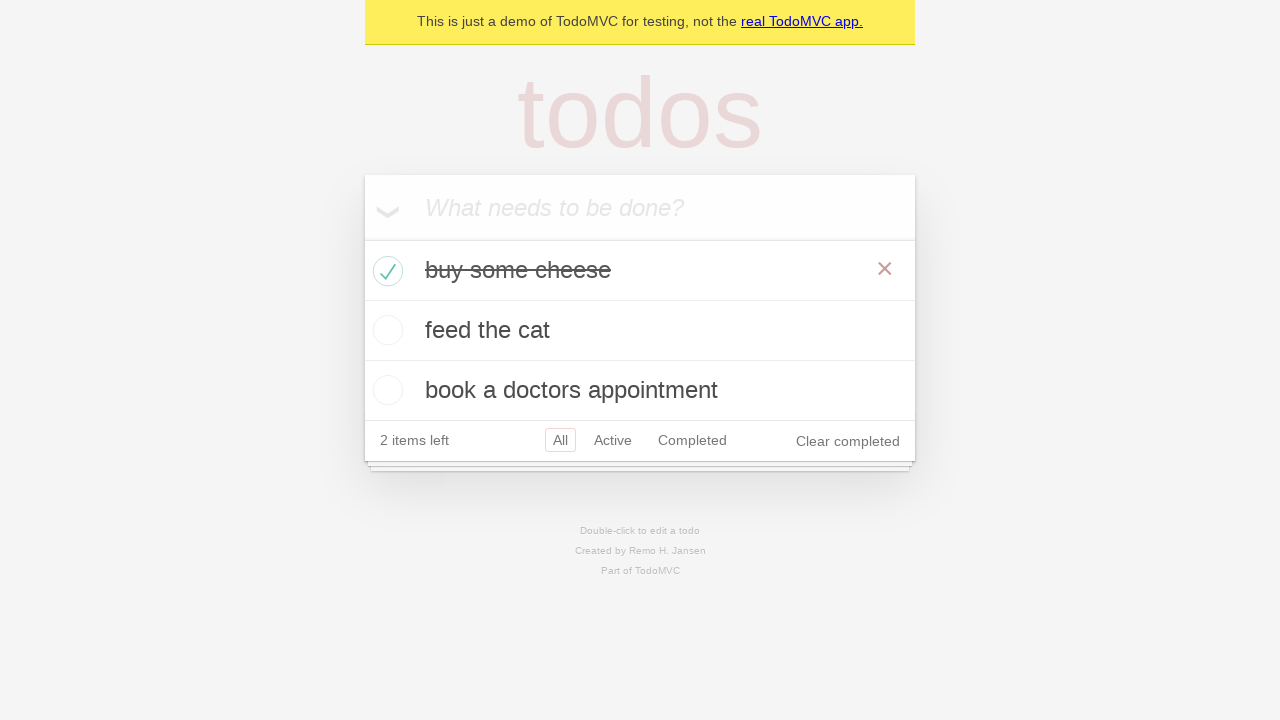

Clicked 'Clear completed' button to remove completed item at (848, 441) on internal:role=button[name="Clear completed"i]
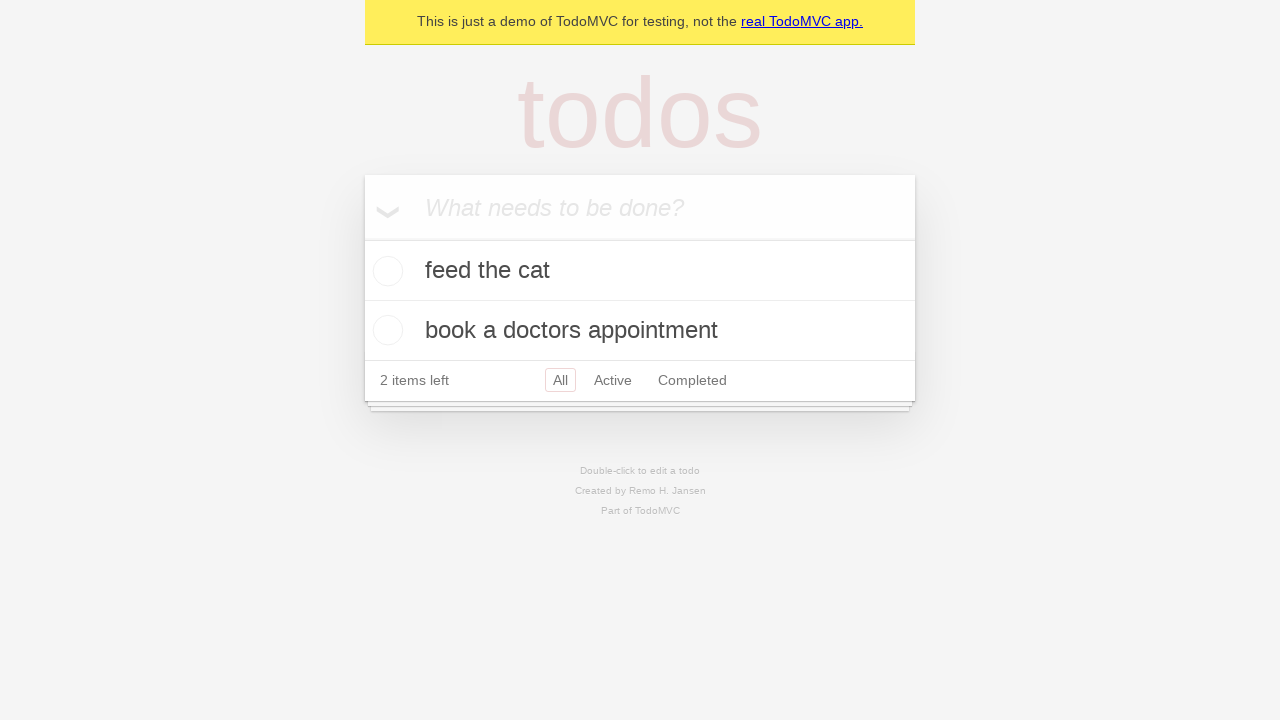

Verified that 'Clear completed' button is hidden when no items are completed
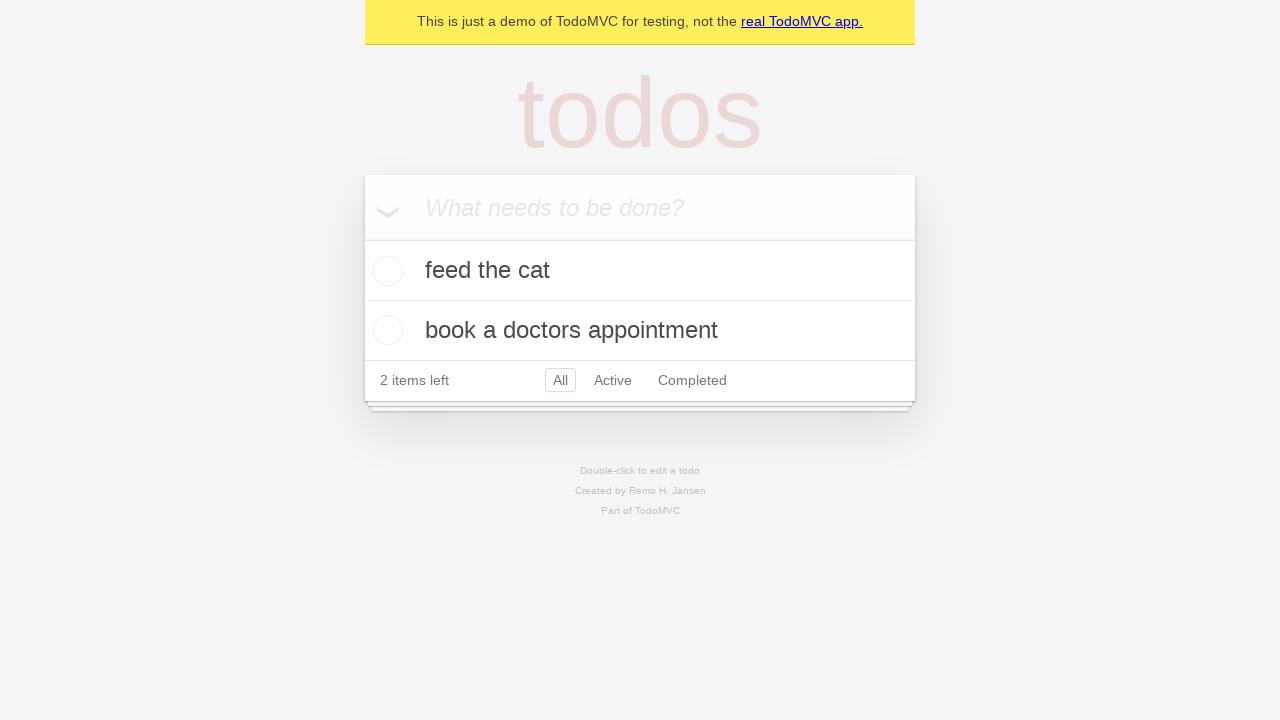

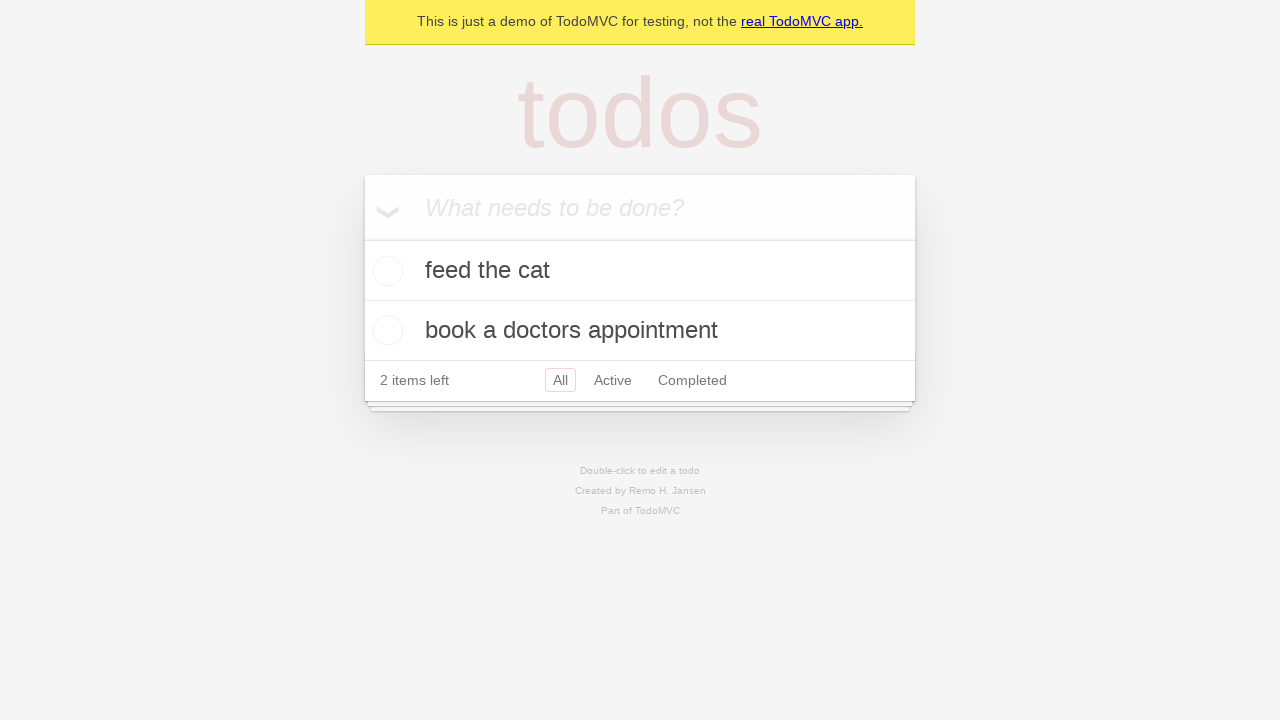